Tests invalid selector exception handling by attempting to click an element with multiple class names using className selector

Starting URL: https://www.automationexercise.com

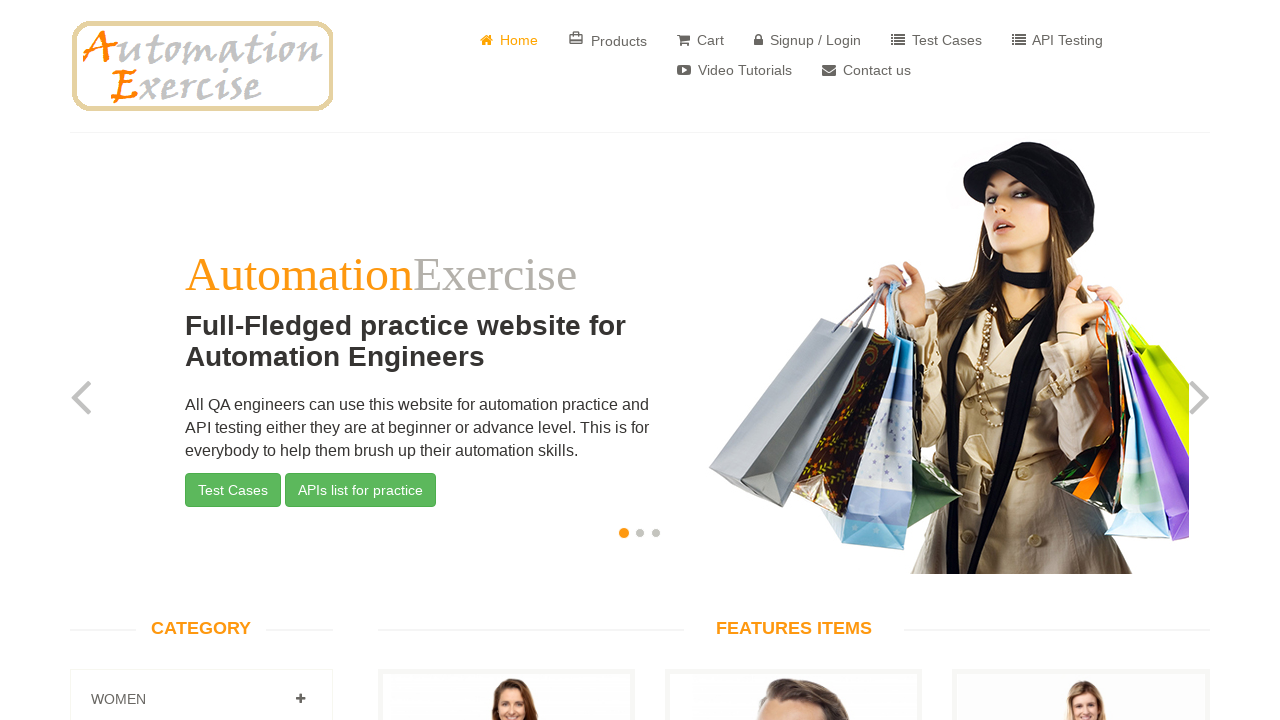

Attempted to click button with class selector '.btn.btn-success' at (233, 490) on .btn.btn-success
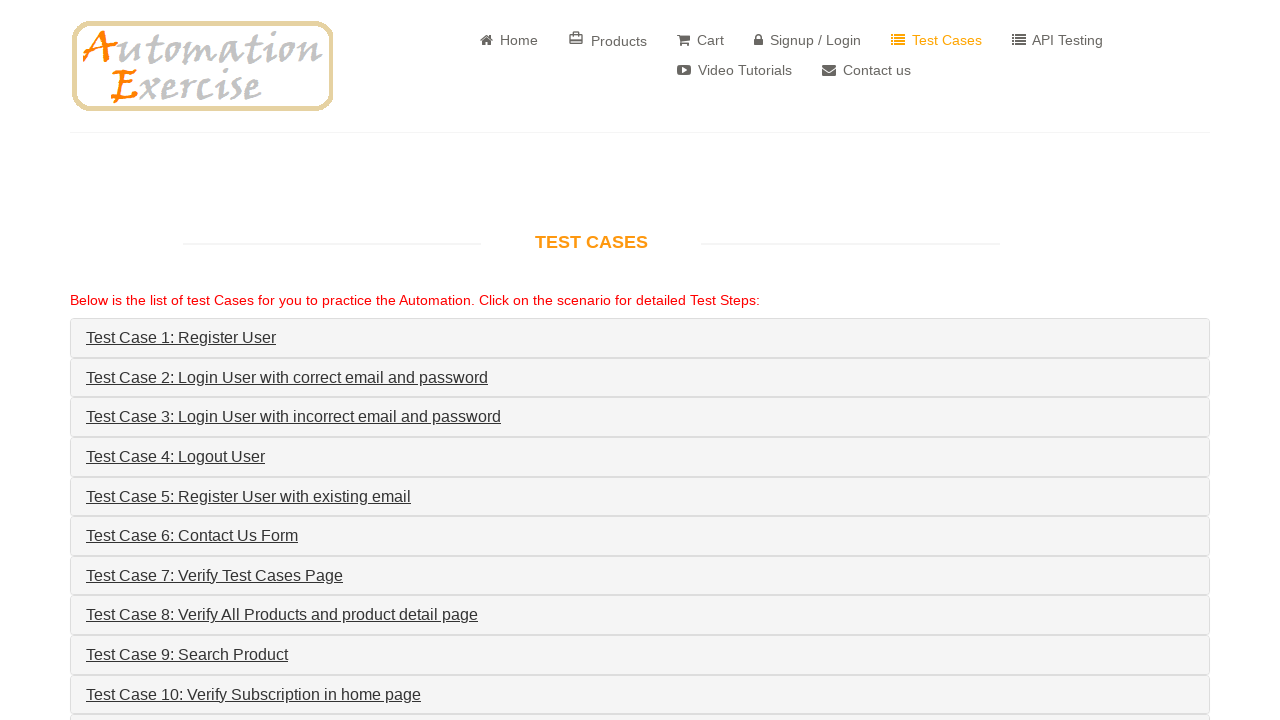

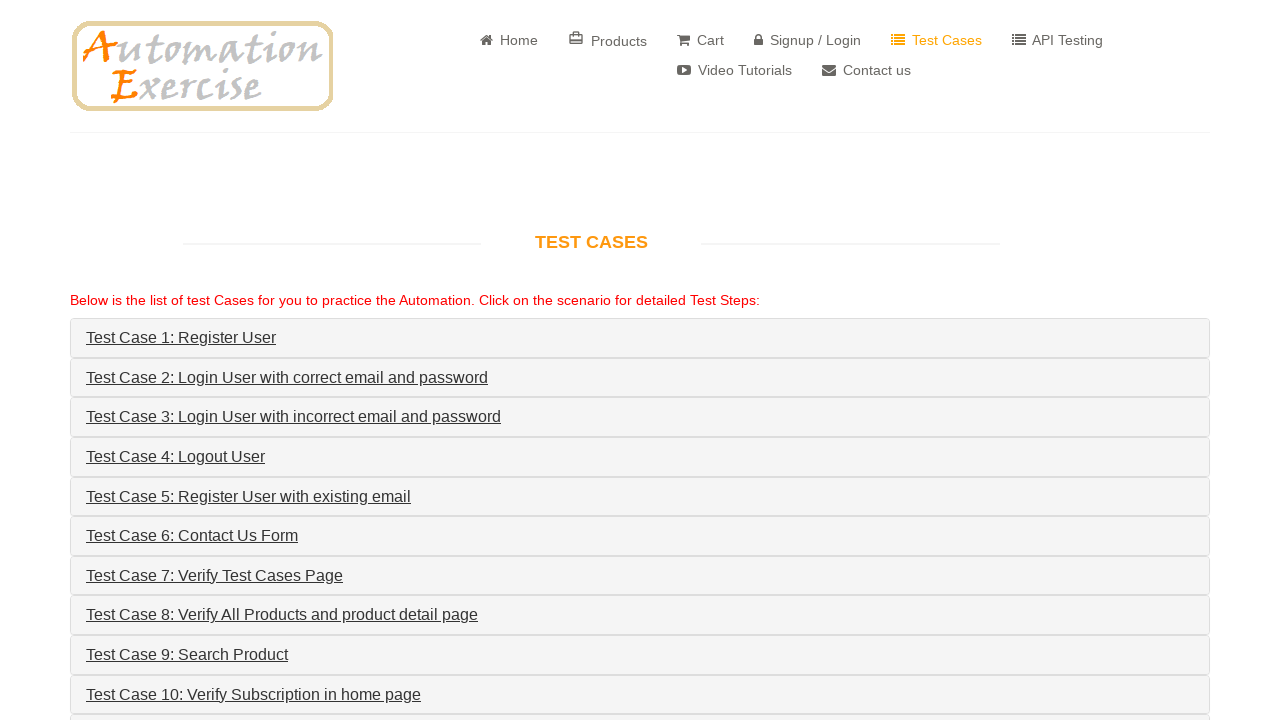